Tests radio button interactions on a practice page by selecting various radio button options including favorite browser selection and verifying default selection states

Starting URL: https://www.leafground.com/radio.xhtml

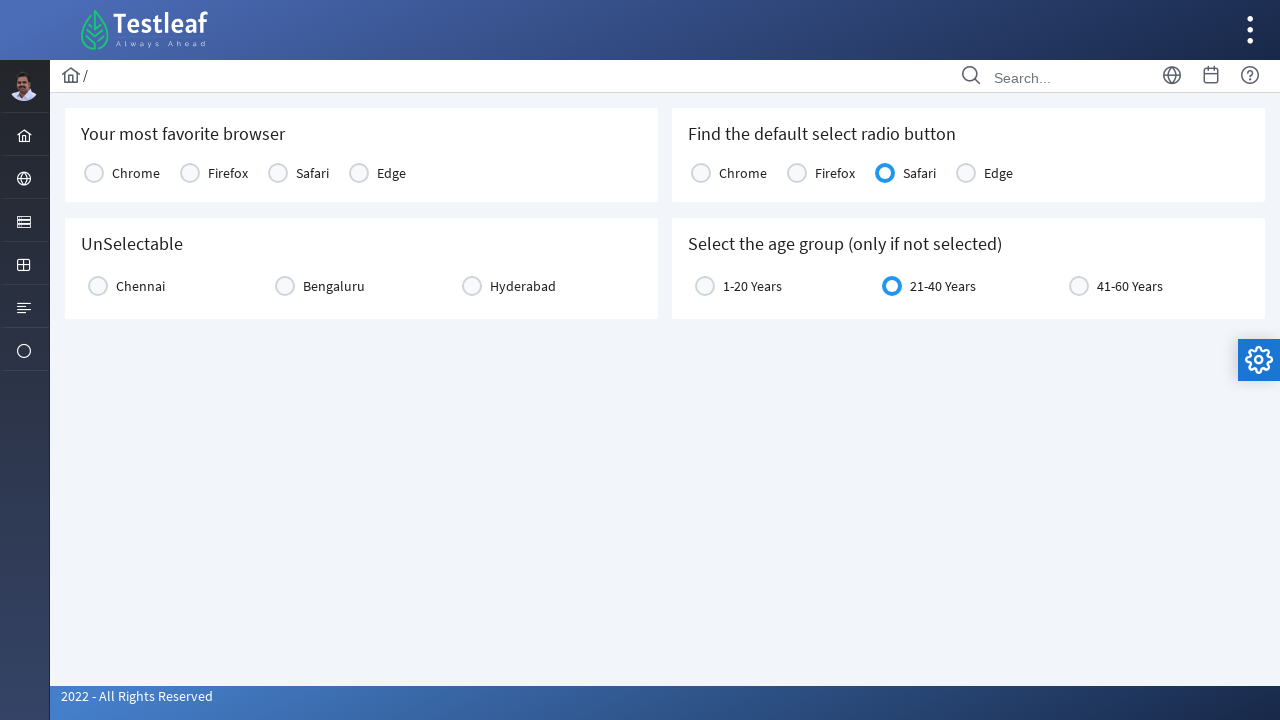

Waited for page to load (networkidle state)
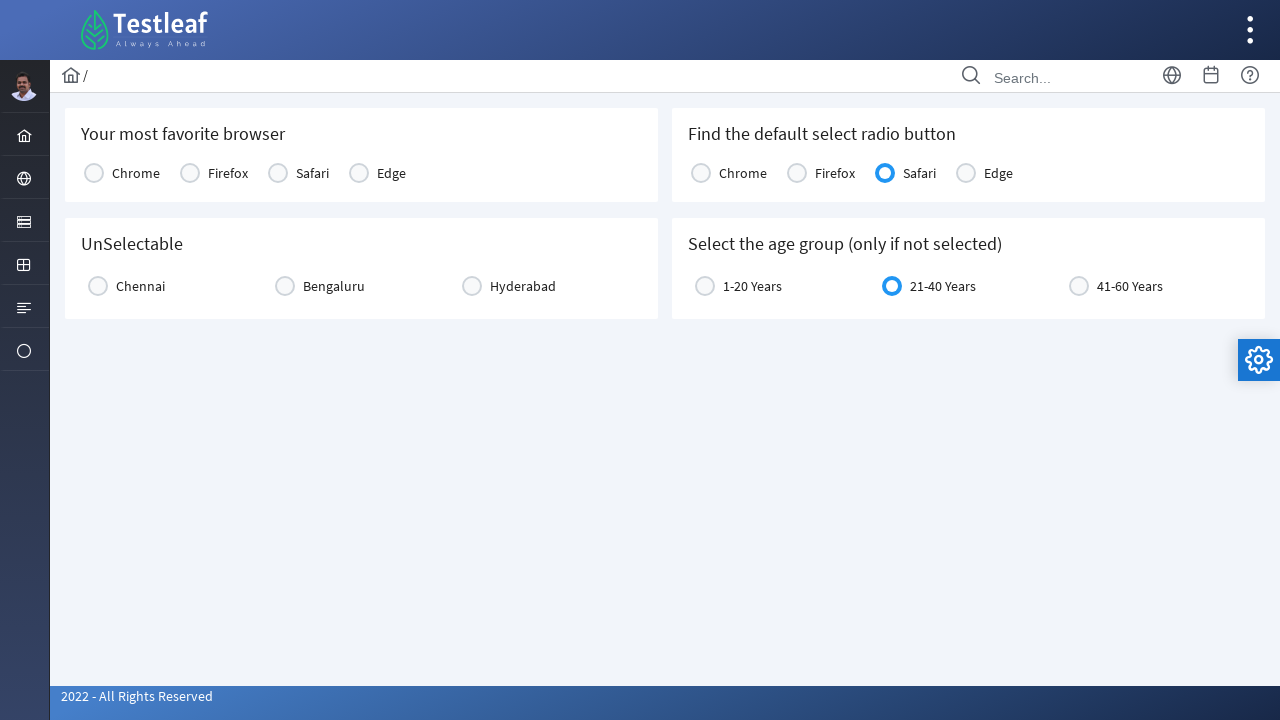

Selected Firefox as favorite browser radio button at (190, 173) on xpath=/html/body/div[1]/div[5]/div[2]/form/div/div[1]/div[1]/div/div/table/tbody
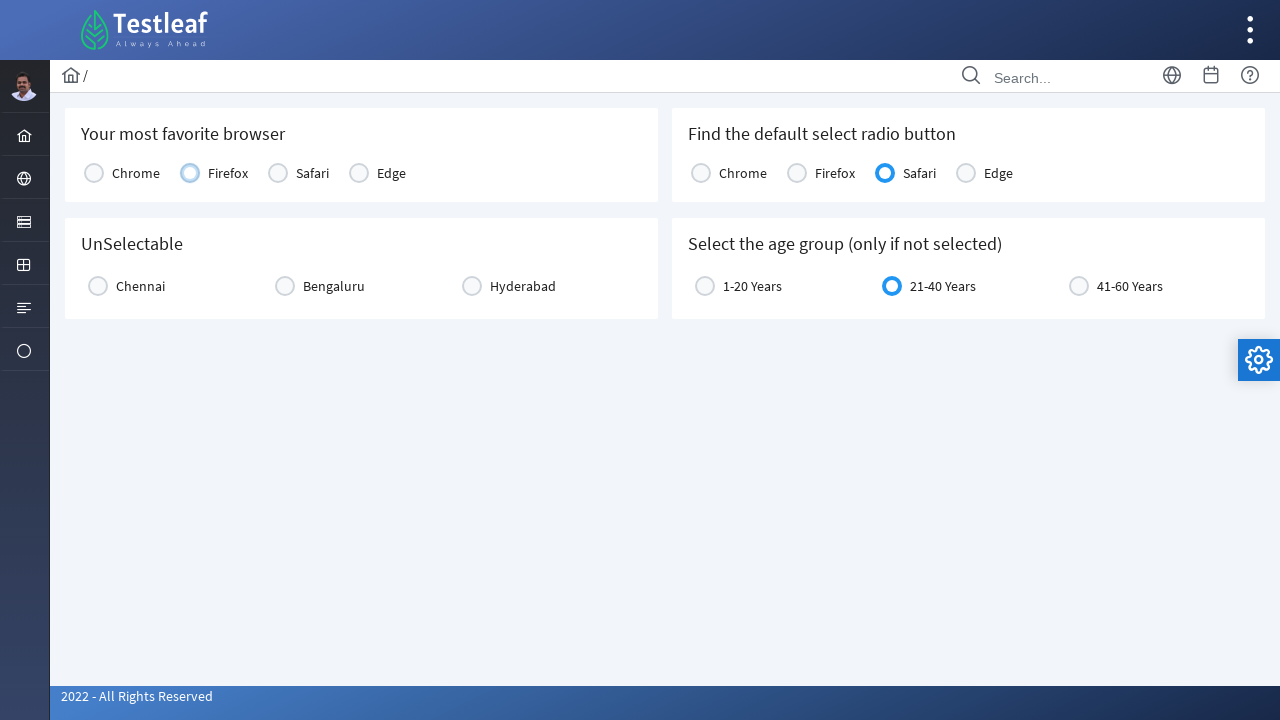

Clicked on unselectable radio button area at (98, 286) on xpath=/html/body/div[1]/div[5]/div[2]/form/div/div[1]/div[2]/div/div/div/div/div
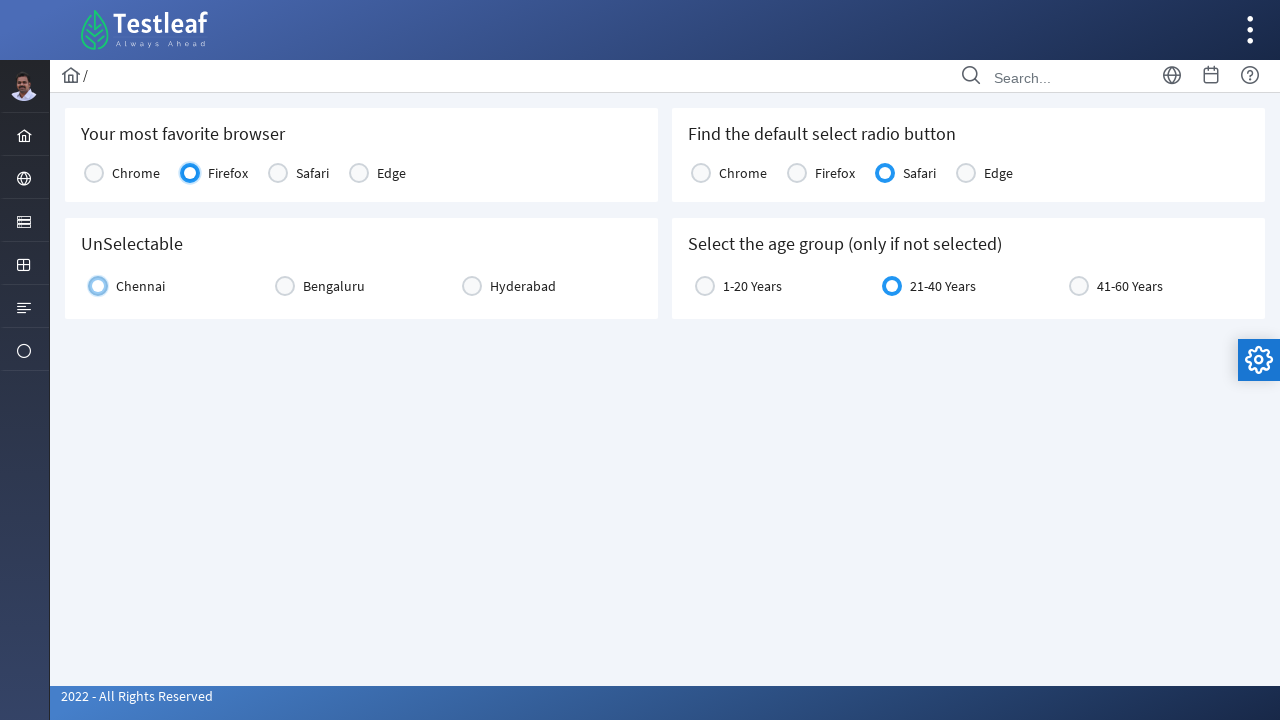

Clicked on first radio button in the 'not selected' section at (705, 286) on xpath=/html/body/div[1]/div[5]/div[2]/form/div/div[2]/div[2]/div/div/div/div/div
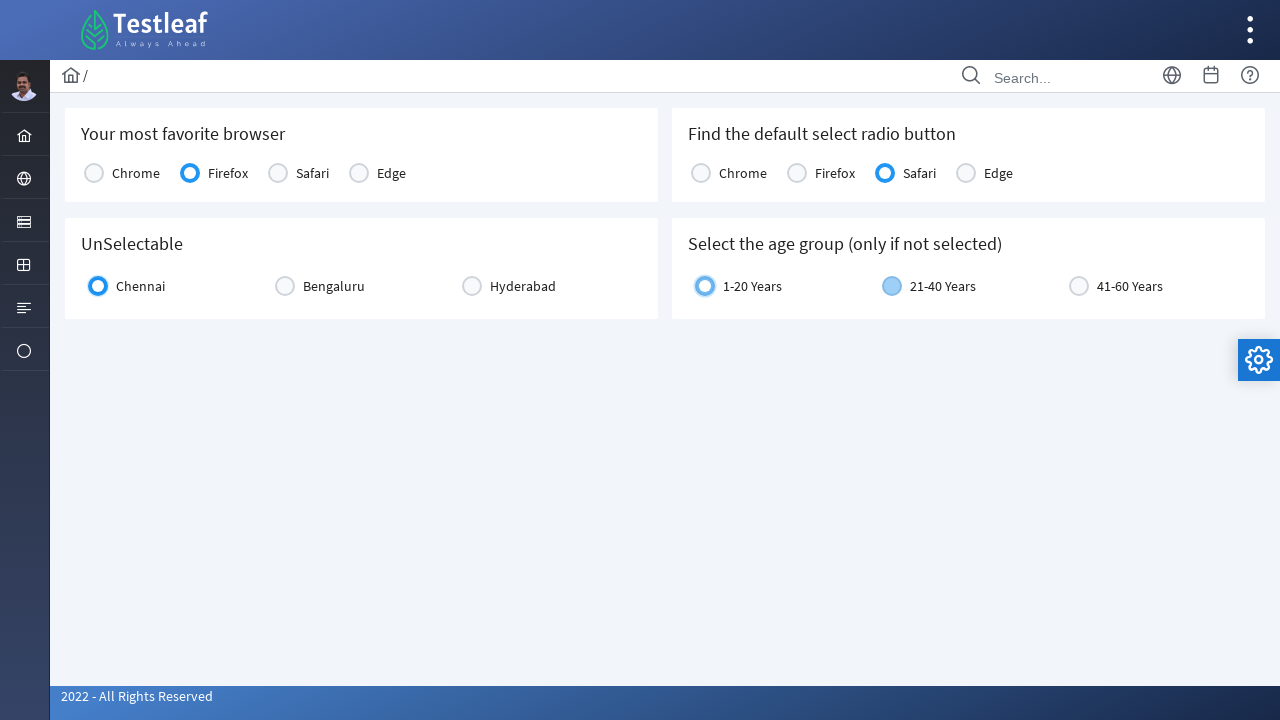

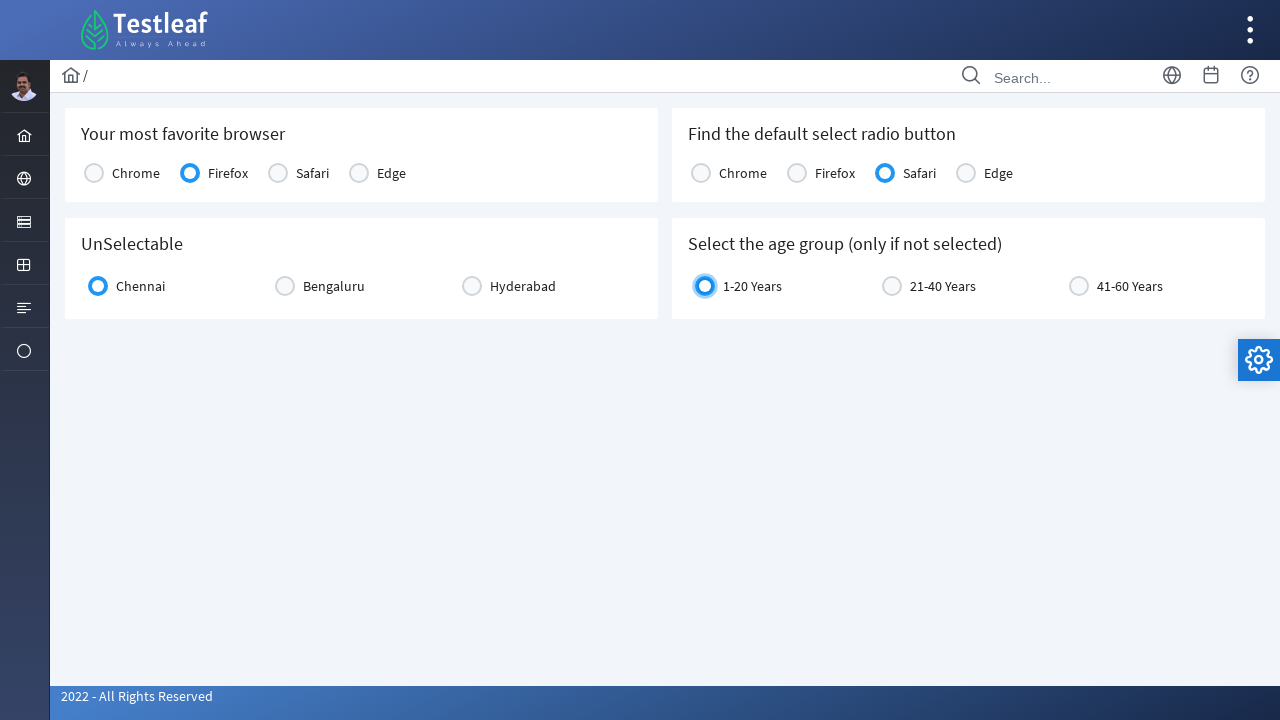